Tests JavaScript alert functionality in W3Schools tryit editor by switching to an iframe and clicking a button to trigger an alert

Starting URL: https://www.w3schools.com/js/tryit.asp?filename=tryjs_alert

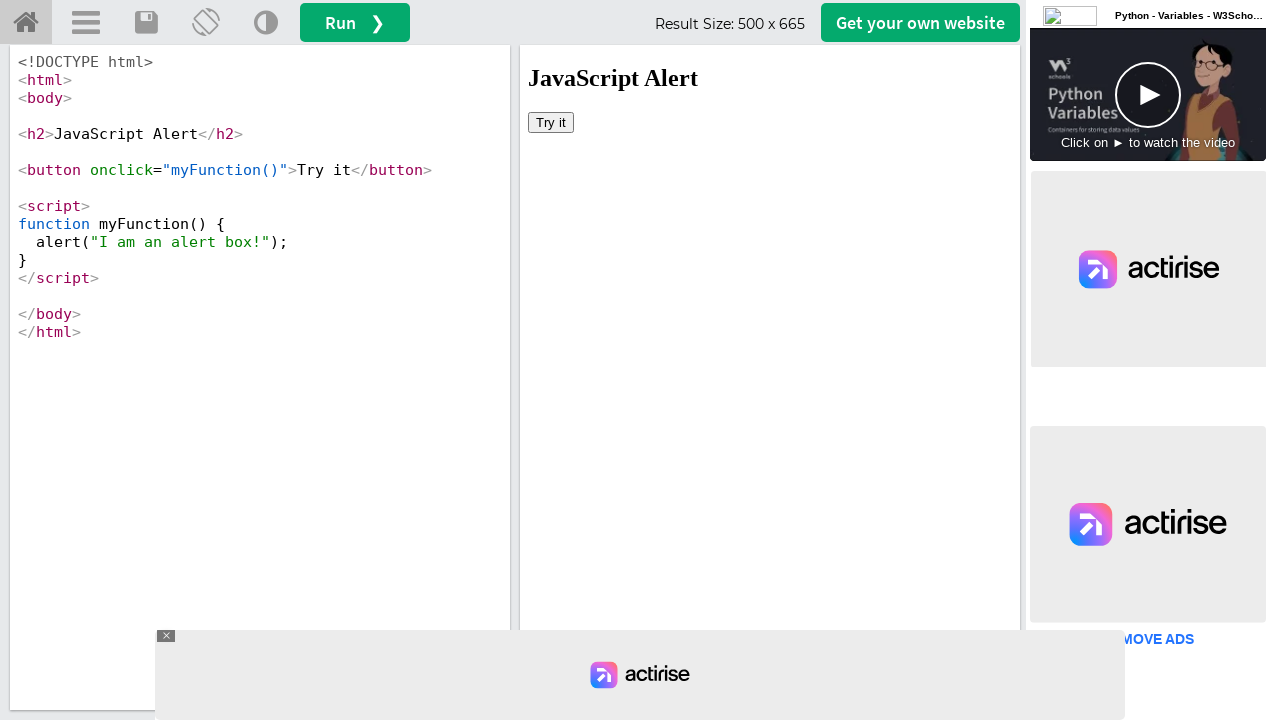

Located iframe with ID 'iframeResult' containing the demo
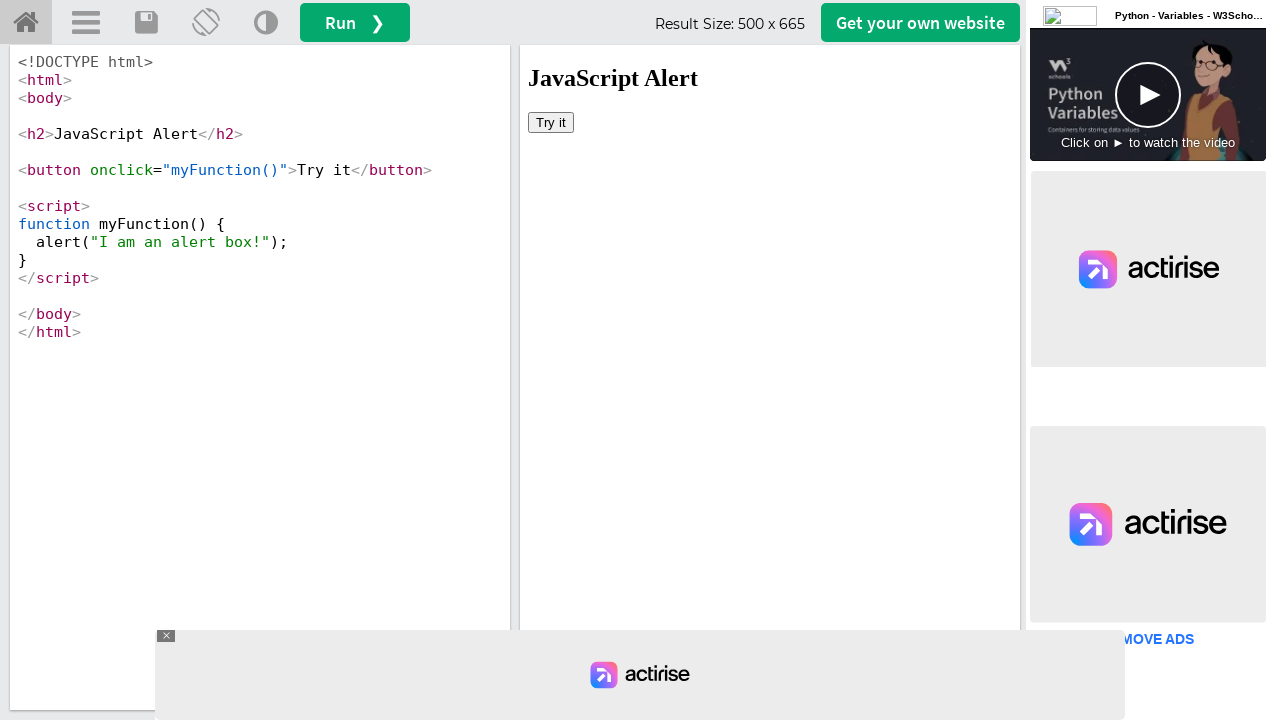

Clicked button with onclick='myFunction()' to trigger JavaScript alert at (551, 122) on #iframeResult >> internal:control=enter-frame >> button[onclick='myFunction()']
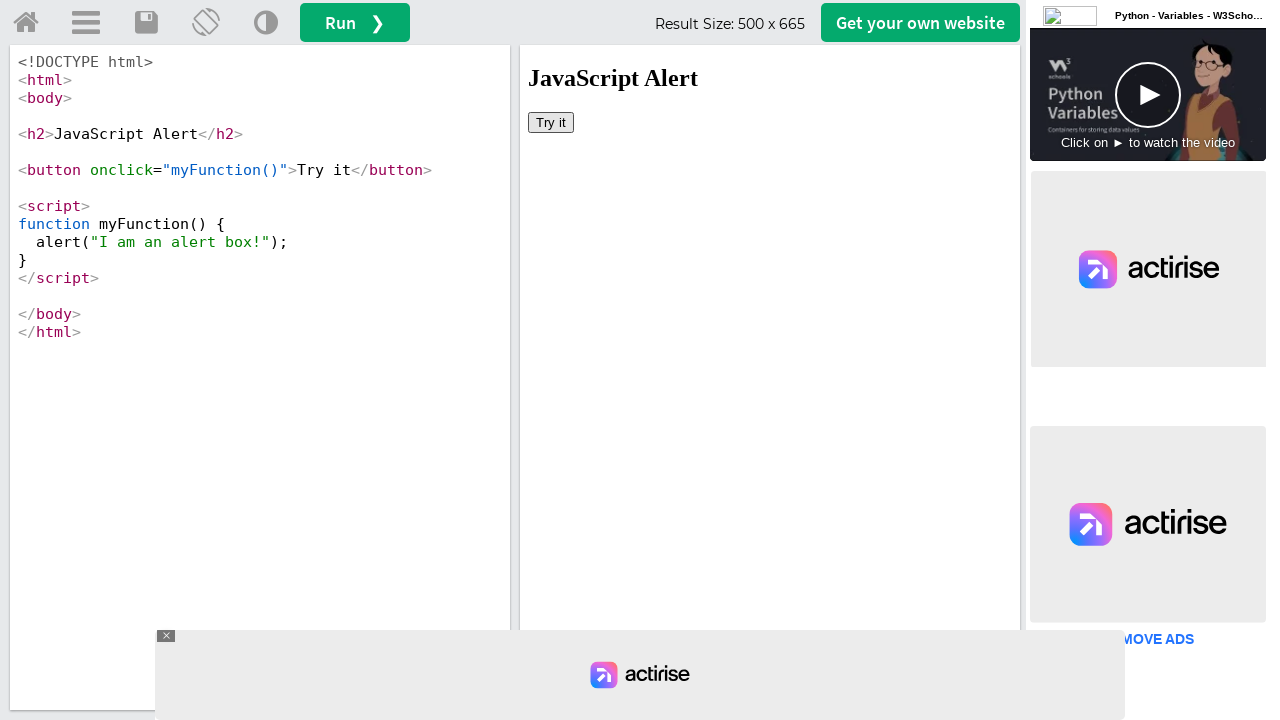

Set up dialog handler to accept the alert
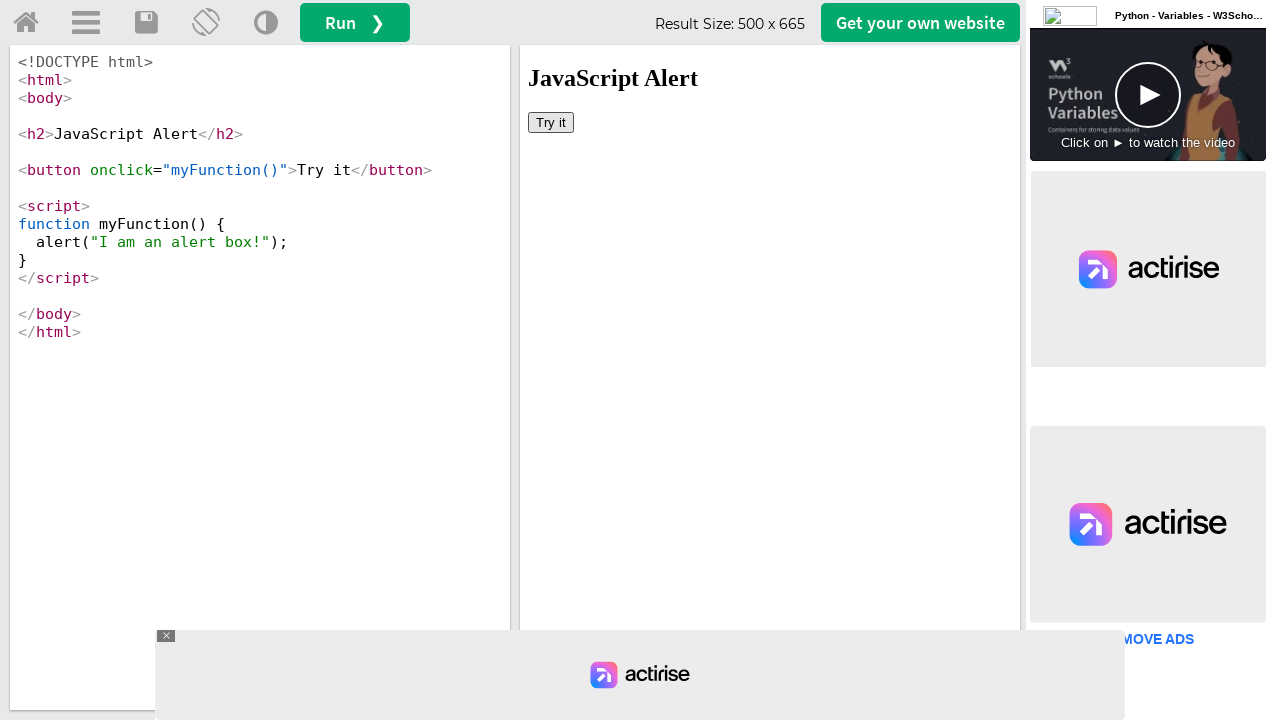

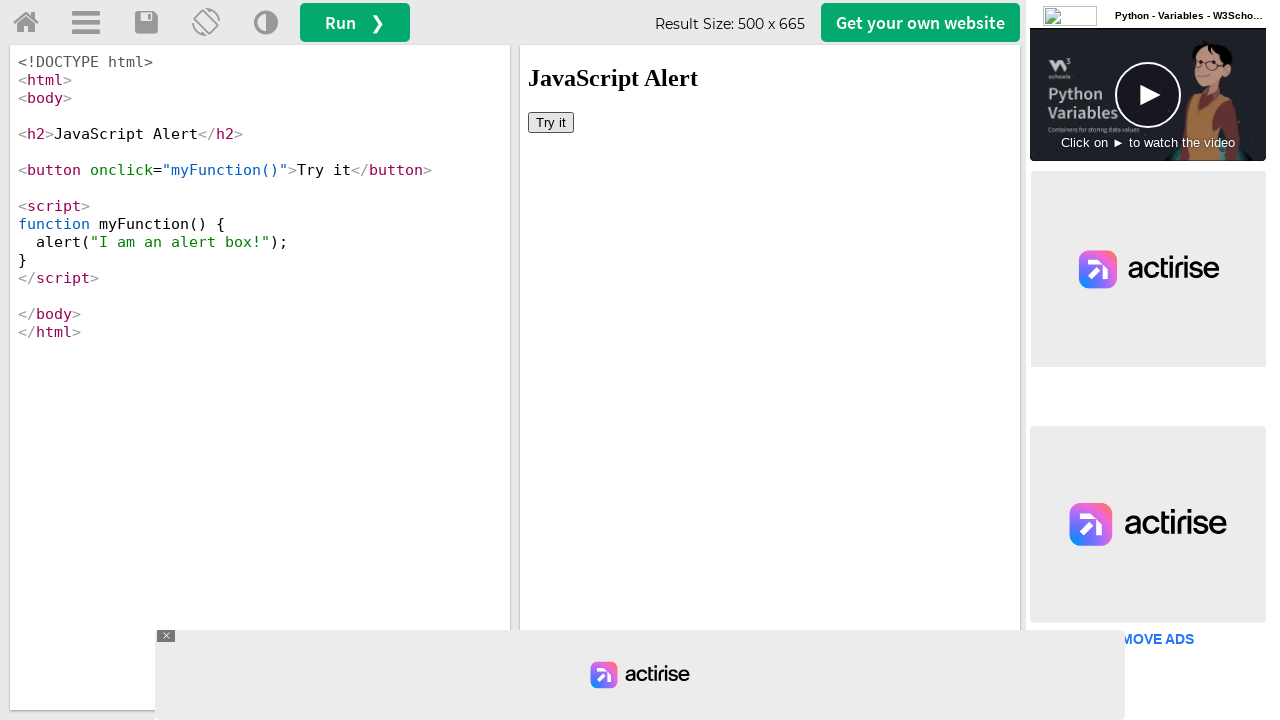